Tests that links to assets.serlo.org are not rewritten incorrectly by clicking on a PDF link and verifying no error page is shown.

Starting URL: https://serlo.org/transparenz

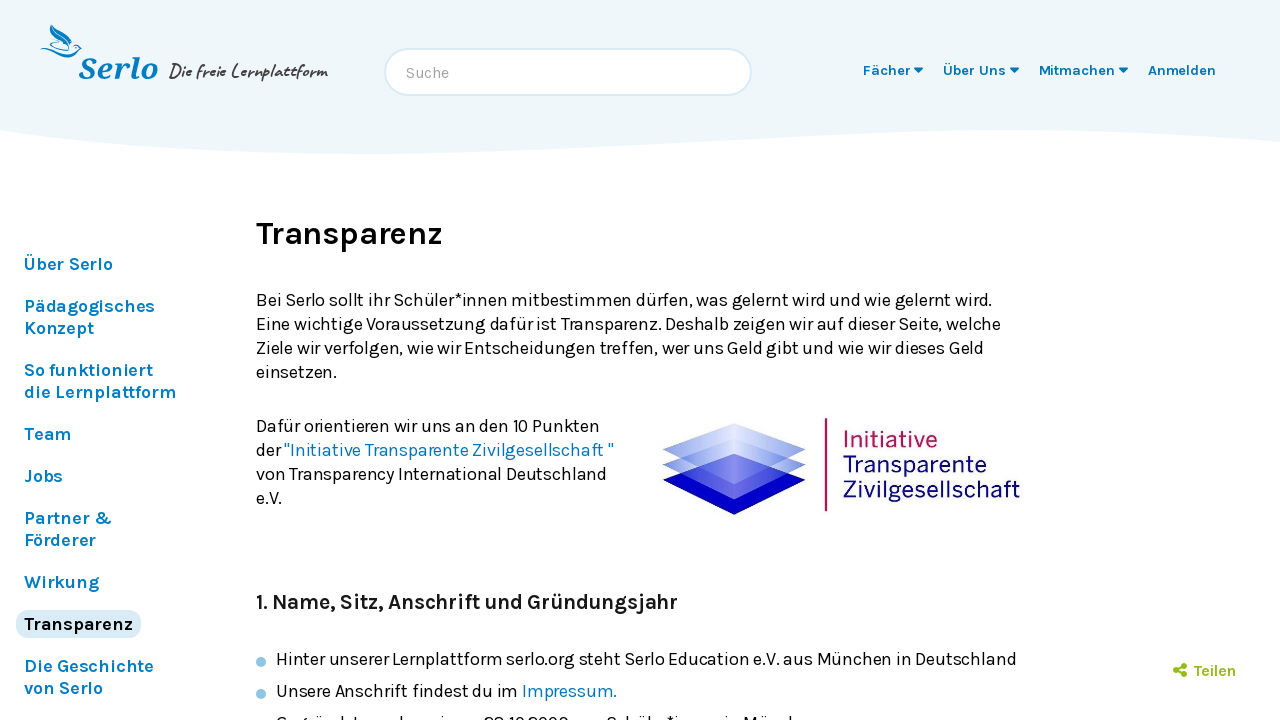

Clicked on the annual report PDF link 'Serlo Education Jahresbericht 2010' at (414, 361) on text=Serlo Education Jahresbericht 2010
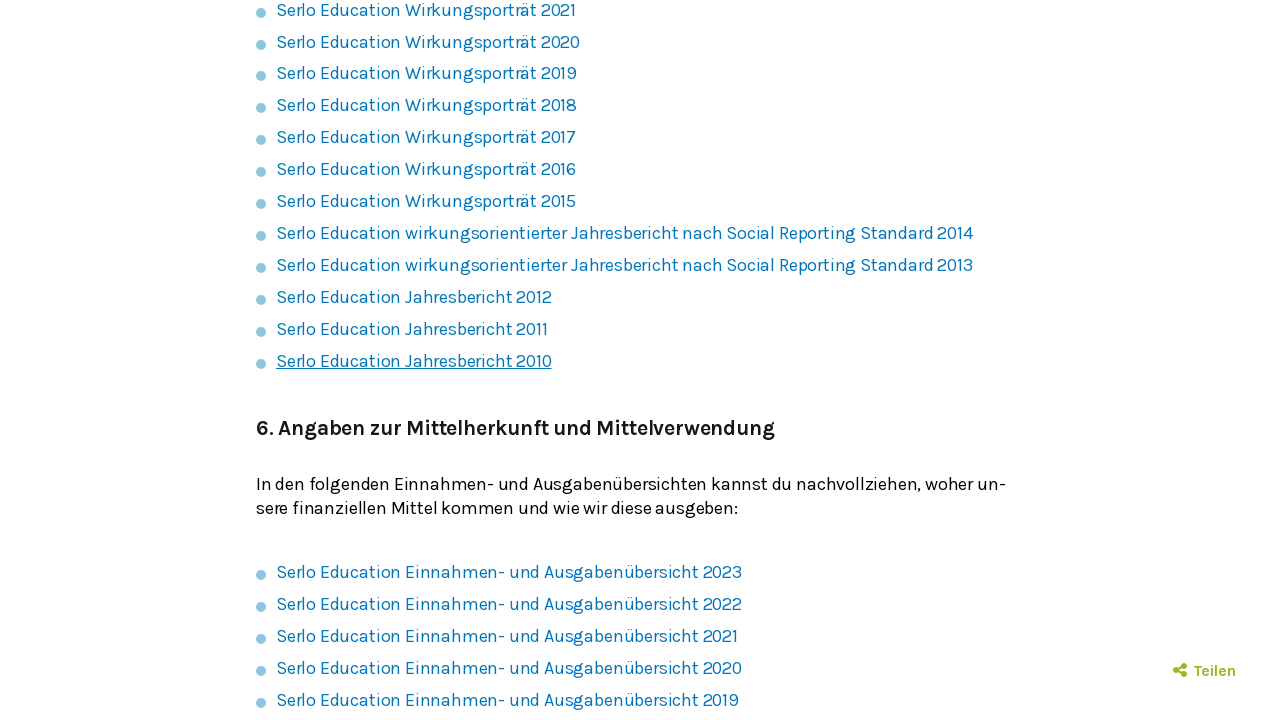

Waited 2000ms for page to load
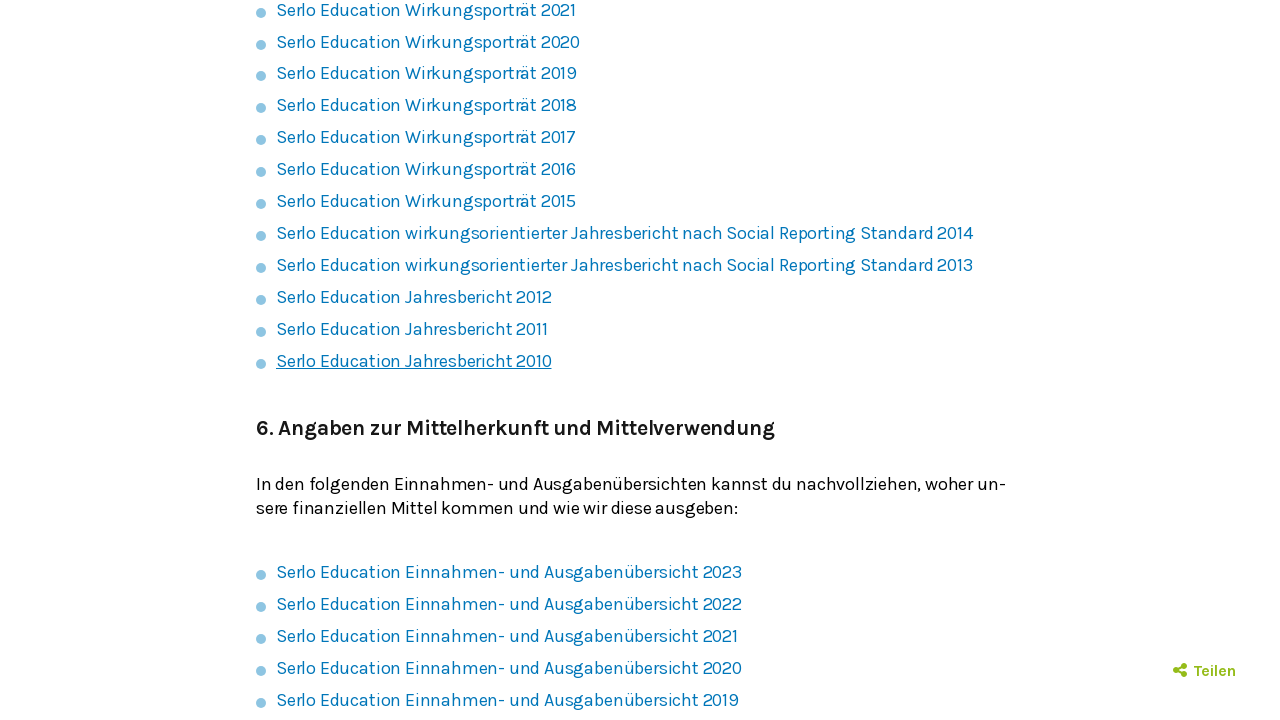

Verified no error page is displayed - assets.serlo.org link was not rewritten incorrectly
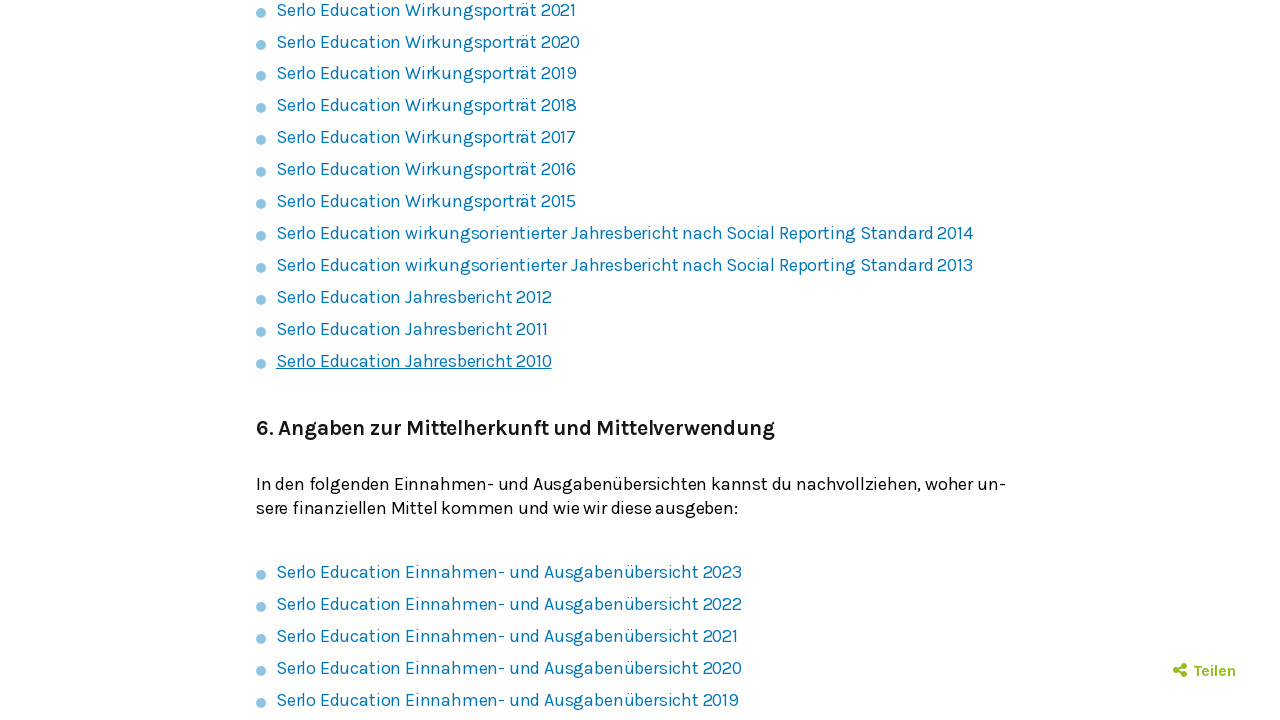

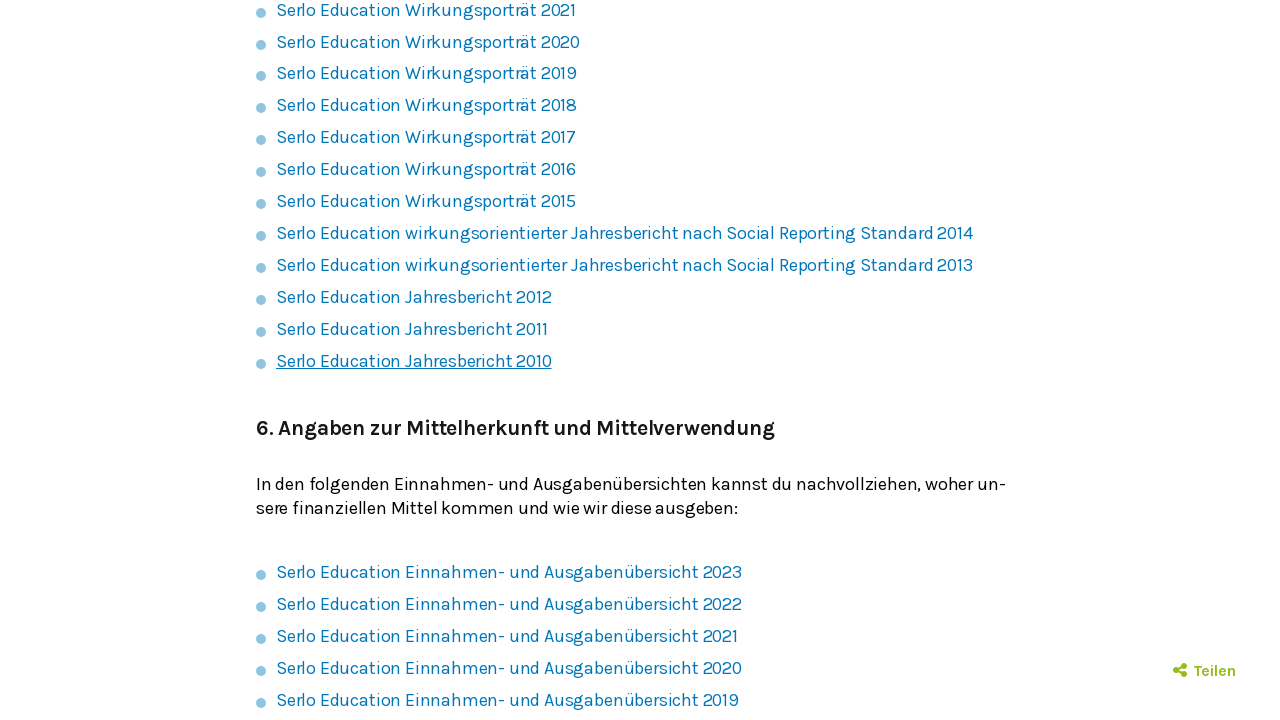